Tests Vue.js dropdown component by opening the dropdown and selecting "Second Option" from the list

Starting URL: https://mikerodham.github.io/vue-dropdowns/

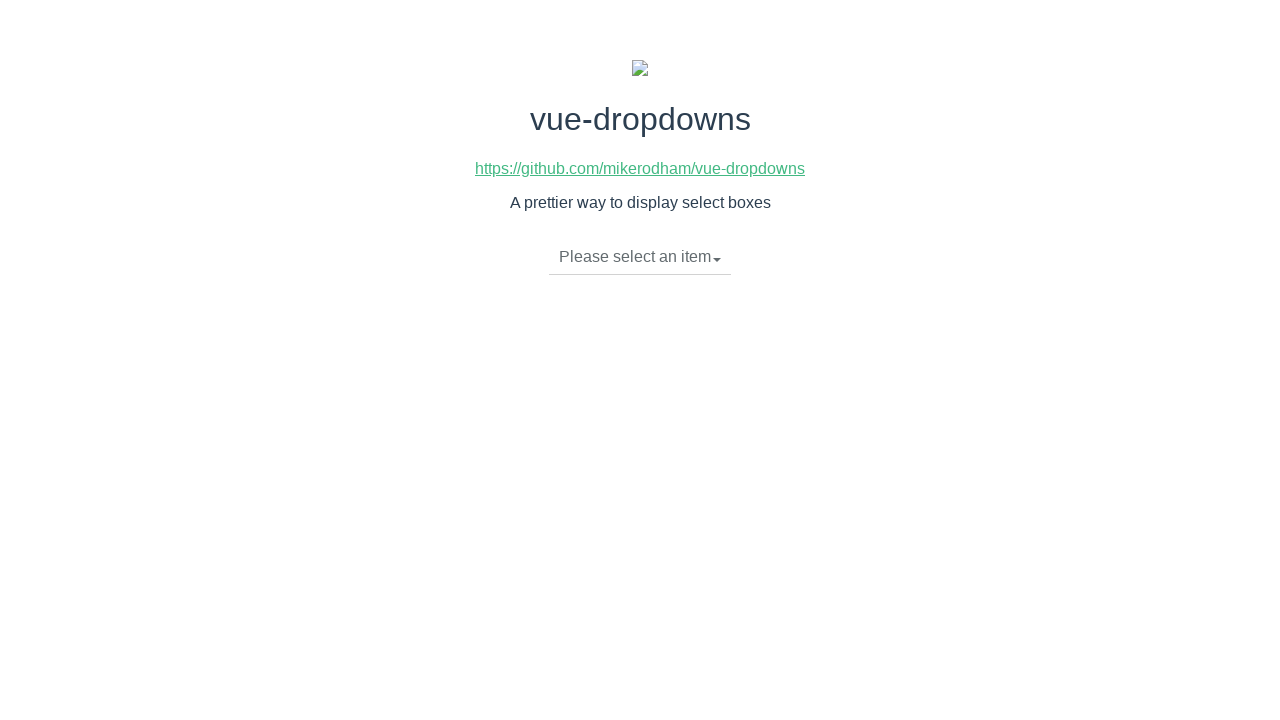

Clicked dropdown button to open Vue.js dropdown menu at (640, 258) on div.btn-group
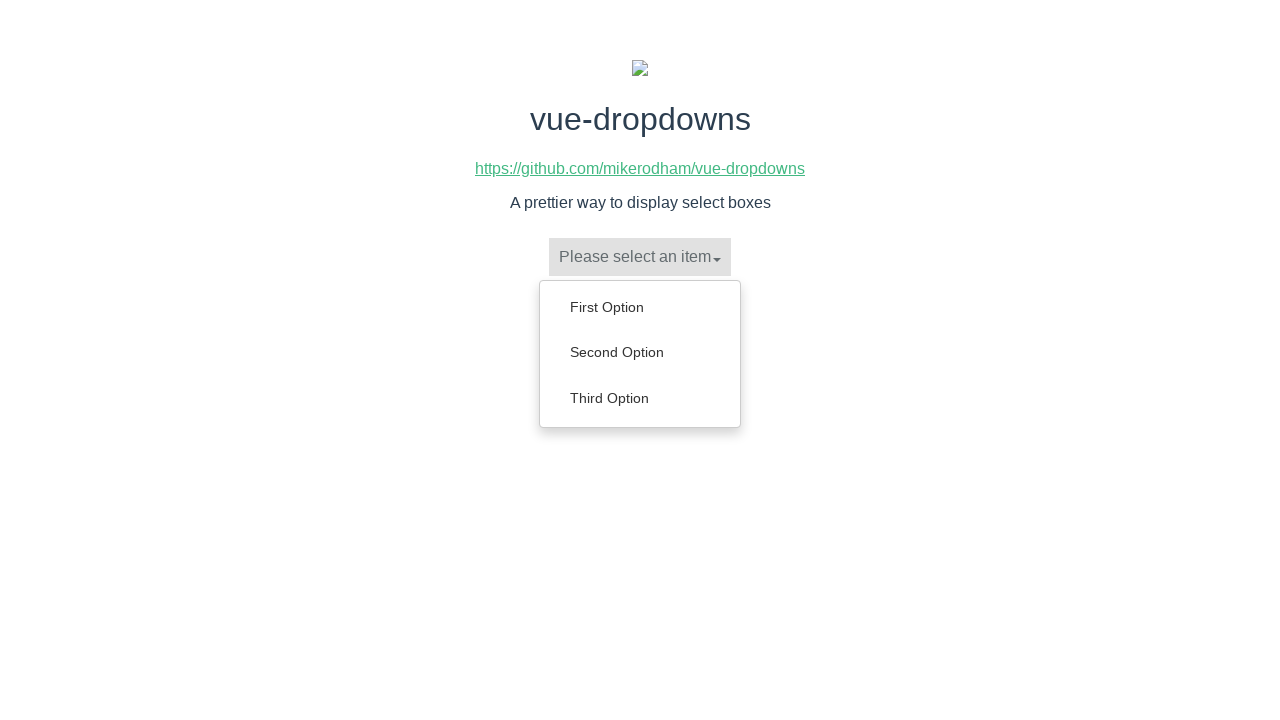

Dropdown menu items loaded and became visible
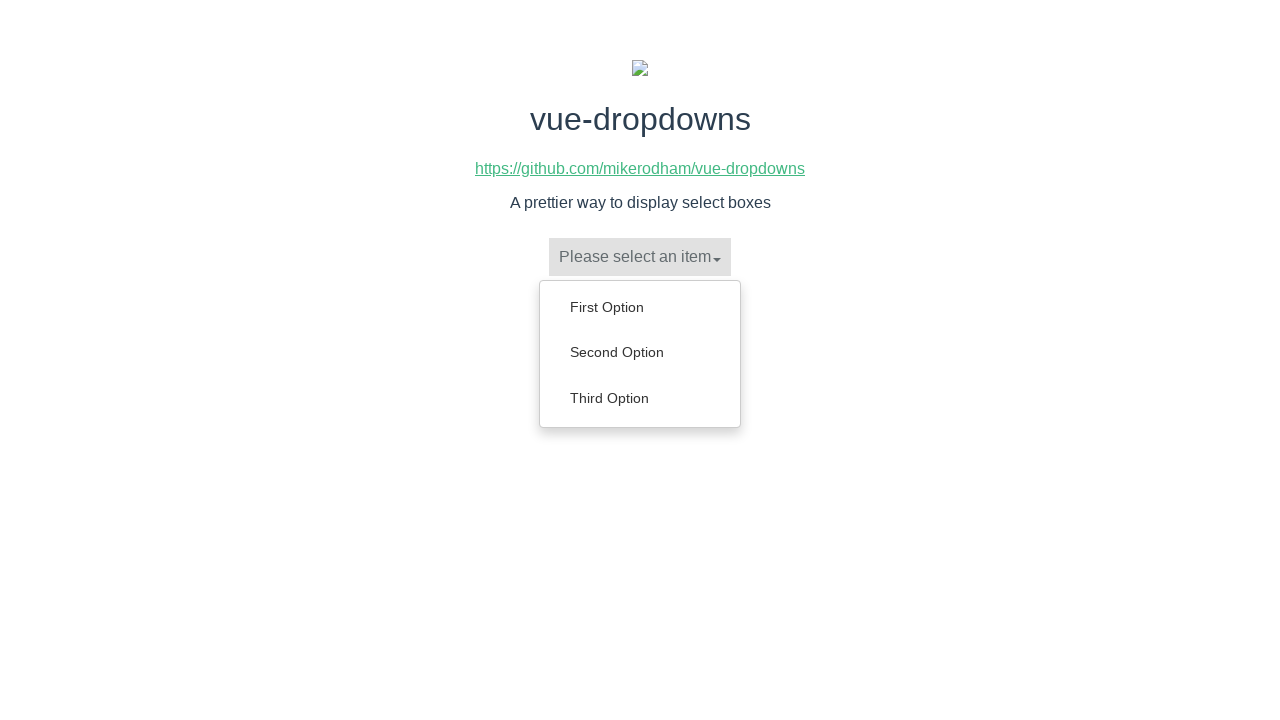

Selected 'Second Option' from dropdown menu at (640, 352) on ul.dropdown-menu li >> nth=1
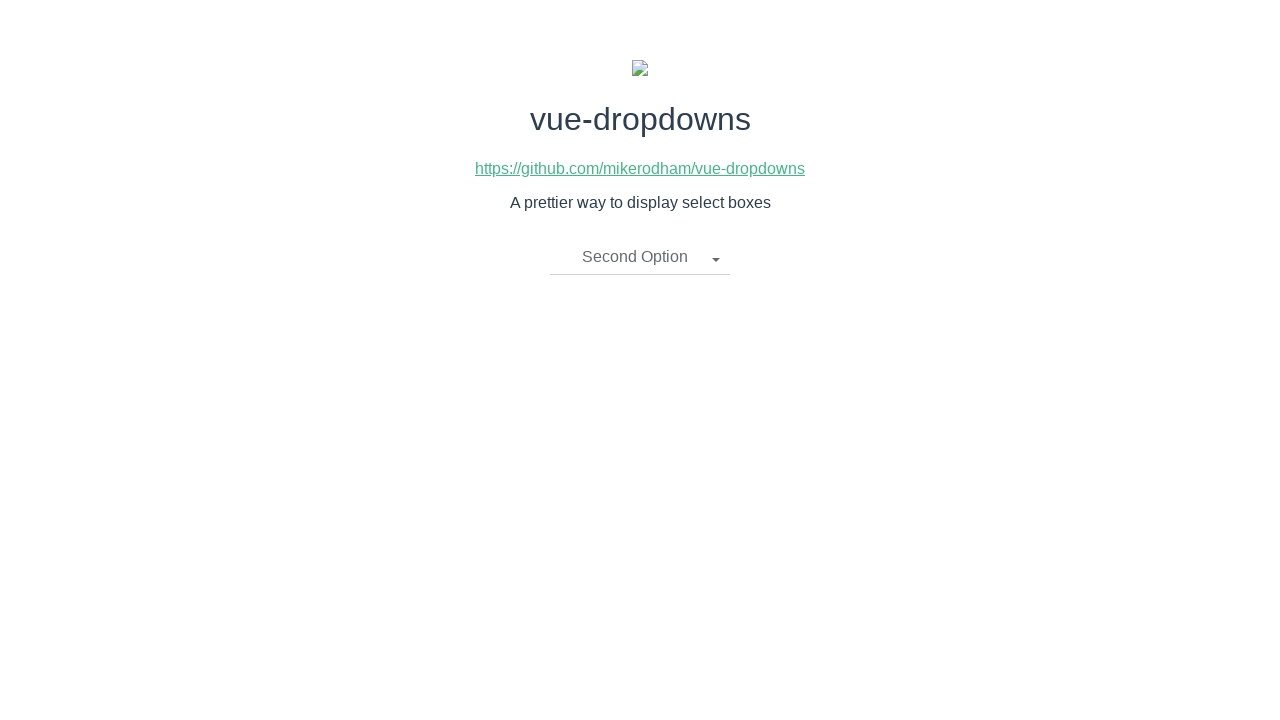

Verified dropdown selection was applied
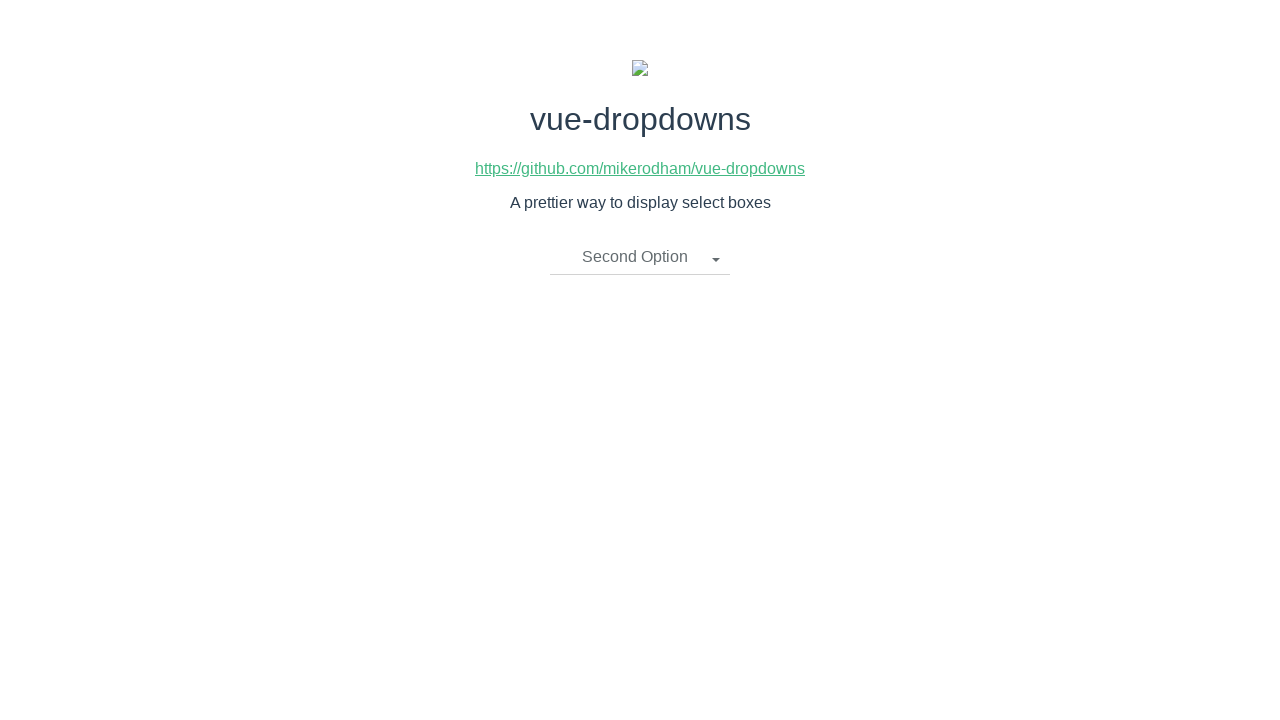

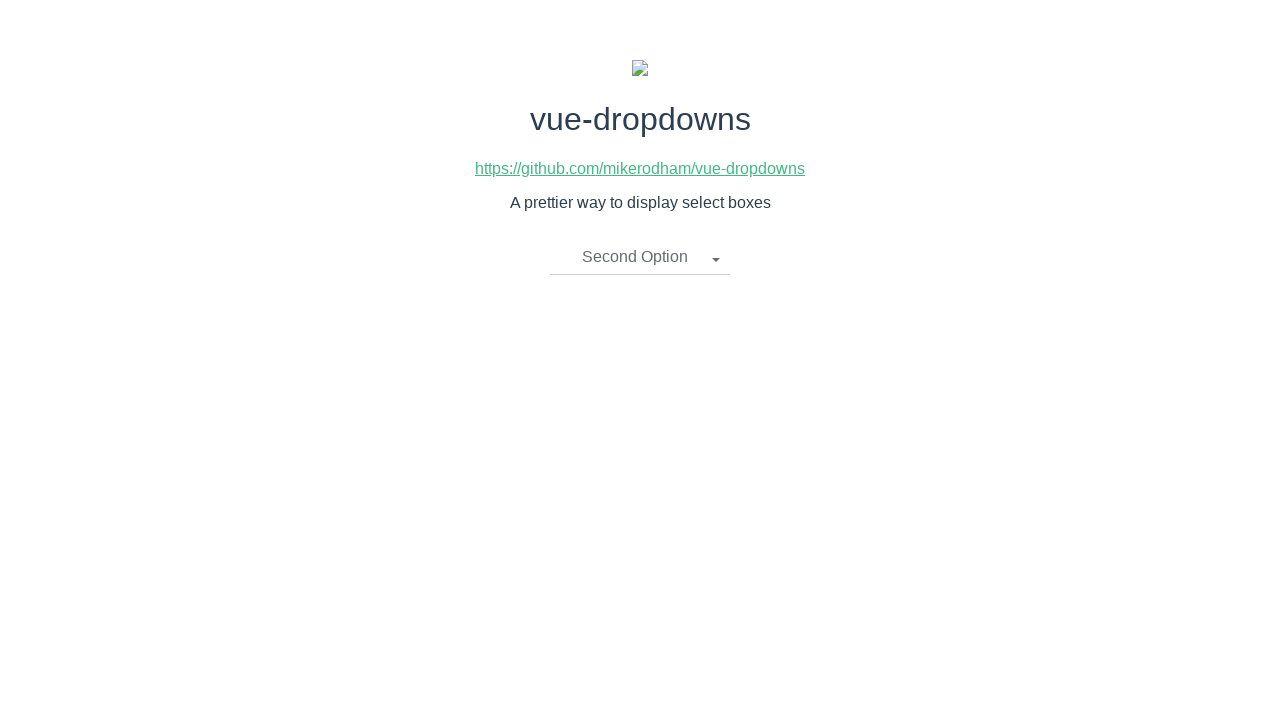